Tests drag and drop functionality by dragging various items (mobile and laptop accessories) to their corresponding category containers

Starting URL: https://demoapps.qspiders.com/ui/dragDrop/dragToCorrect?sublist=1

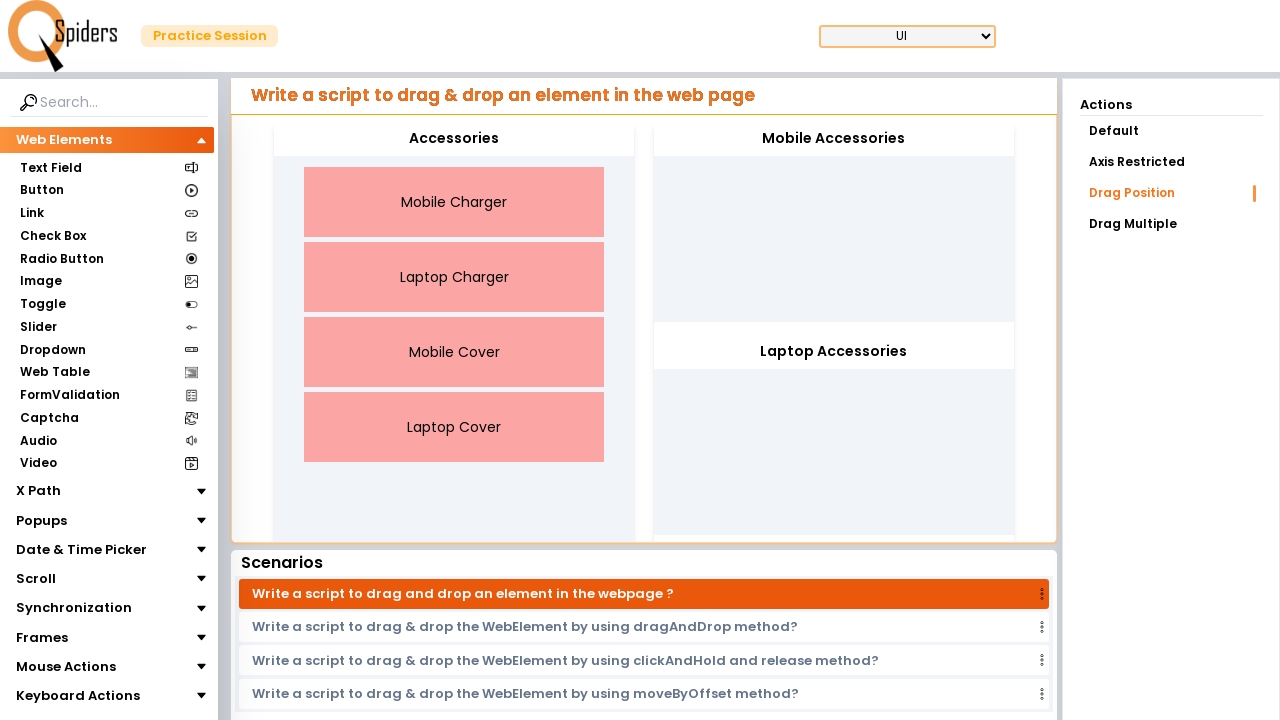

Waited for Mobile Charger element to load
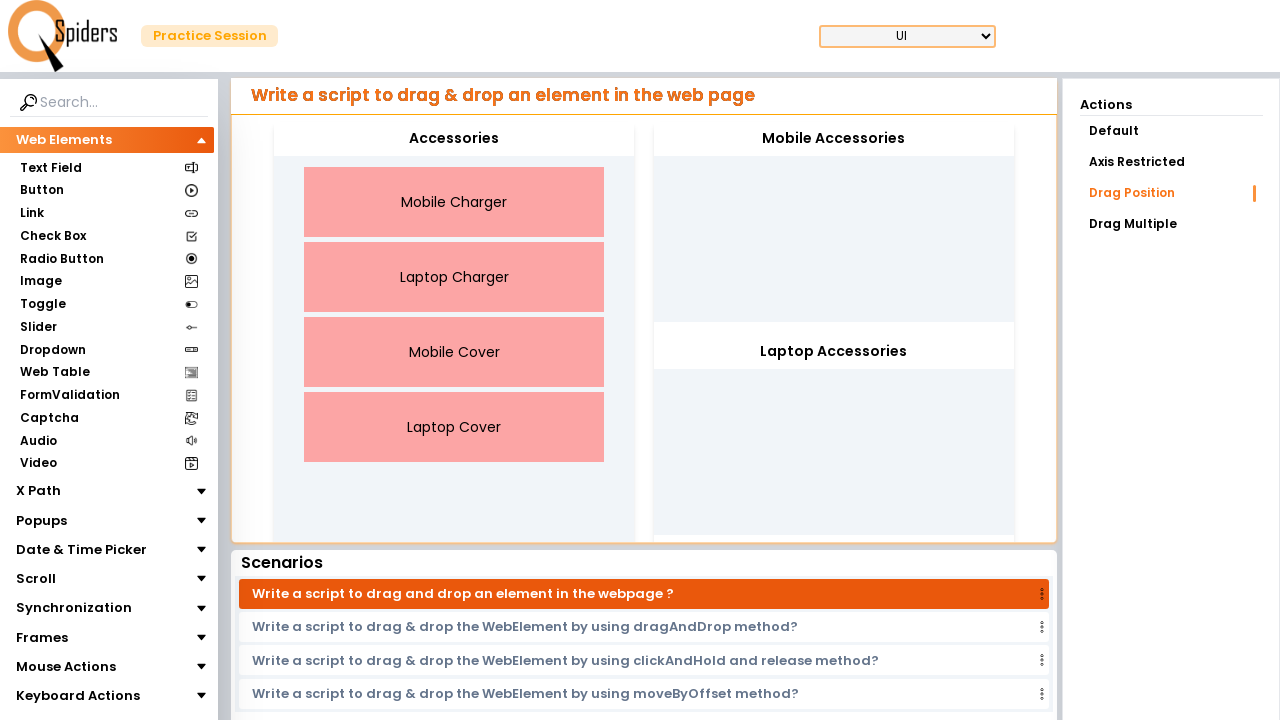

Located Mobile Charger element
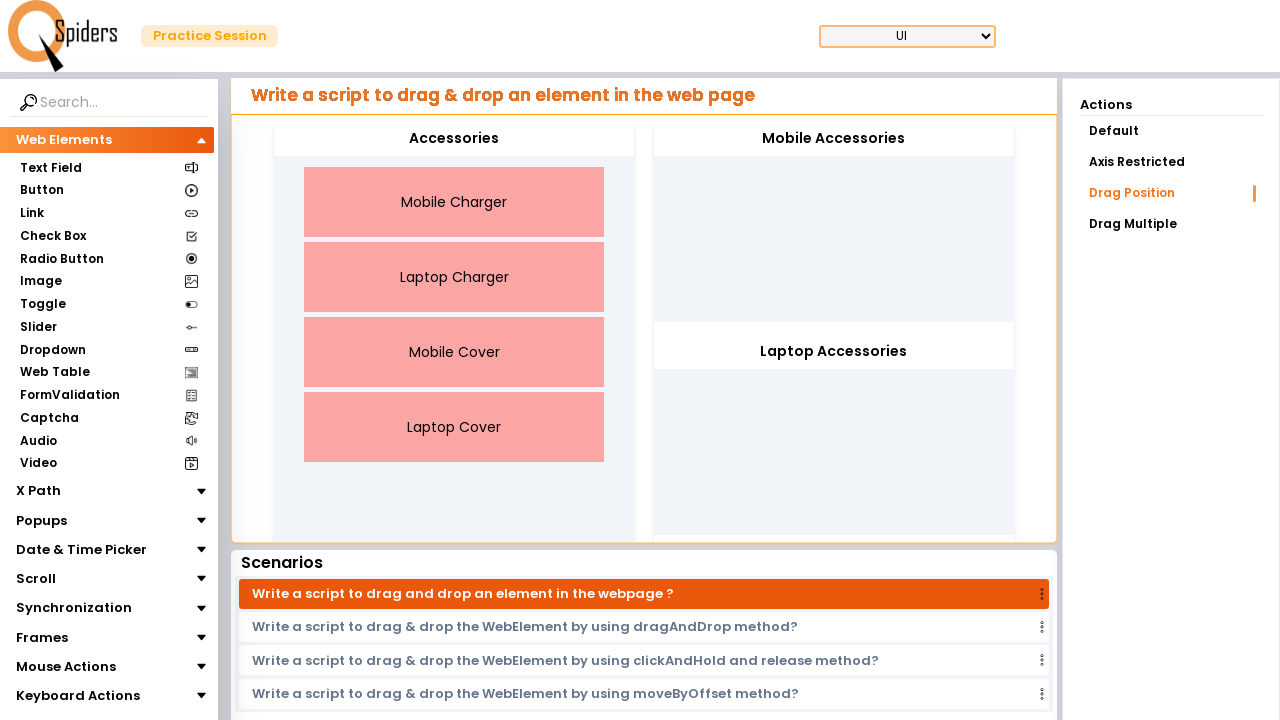

Located Laptop Charger element
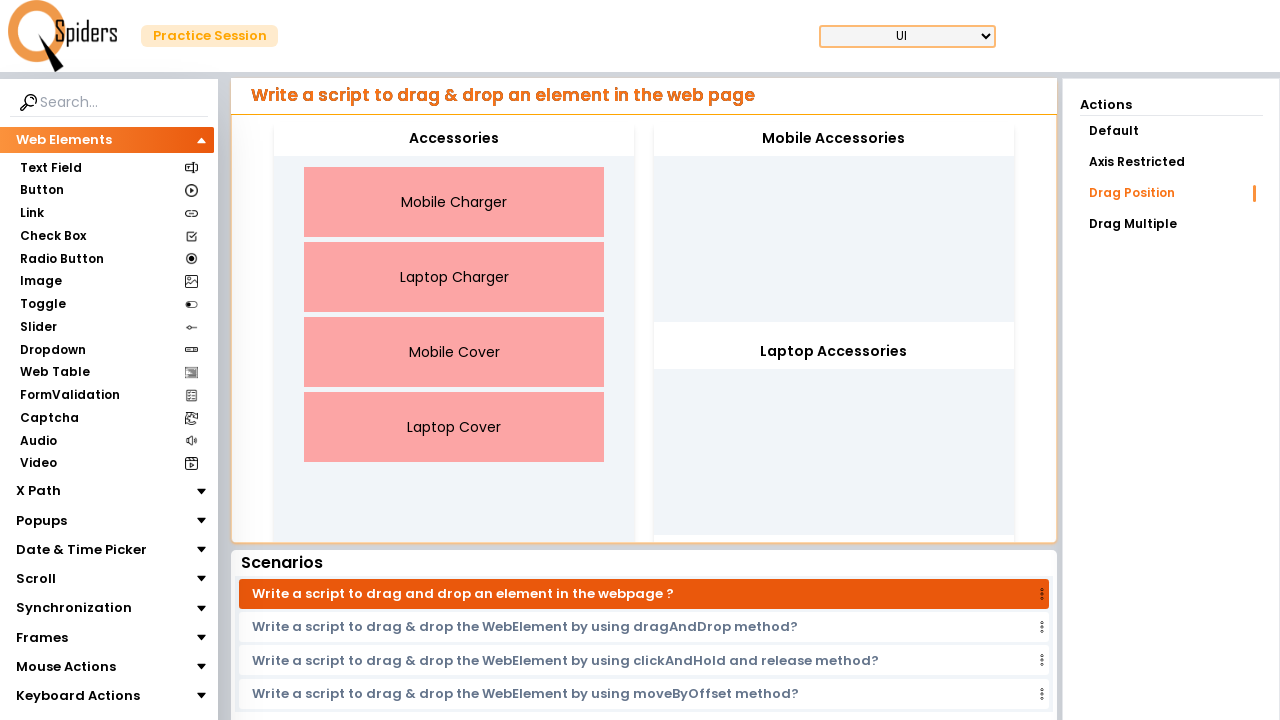

Located Mobile Cover element
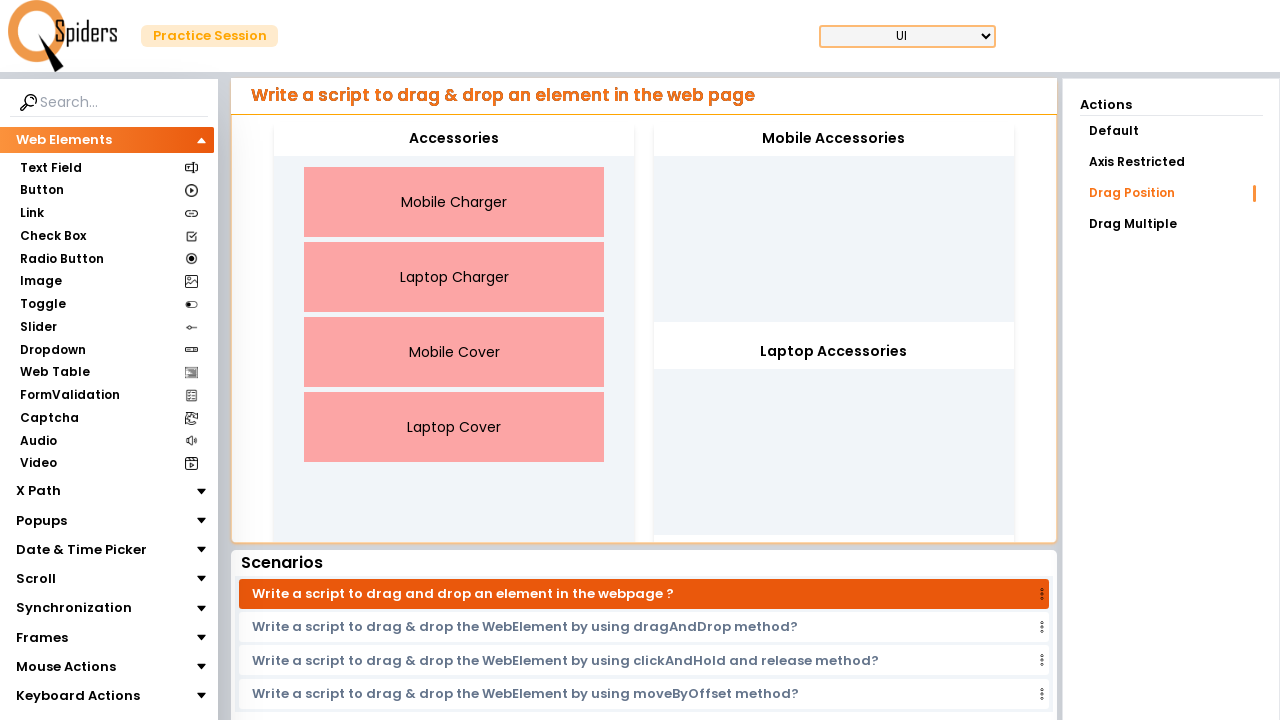

Located Laptop Cover element
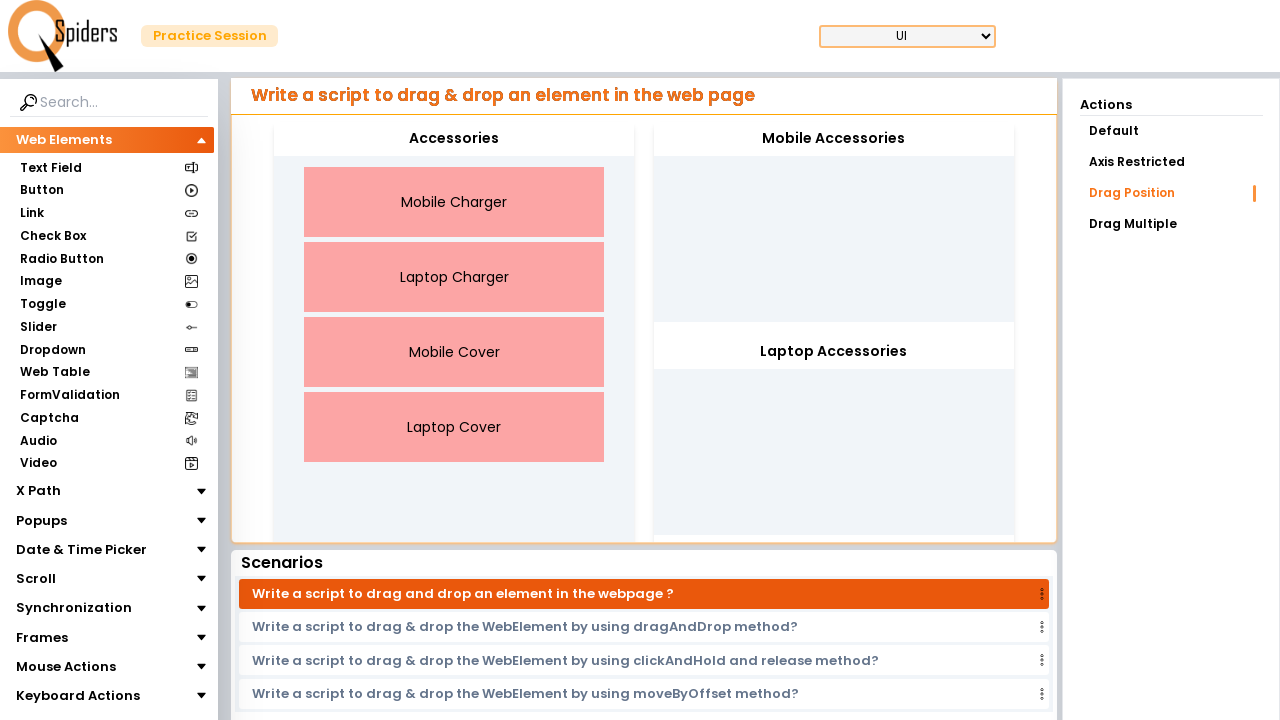

Located Mobile Accessories drop zone
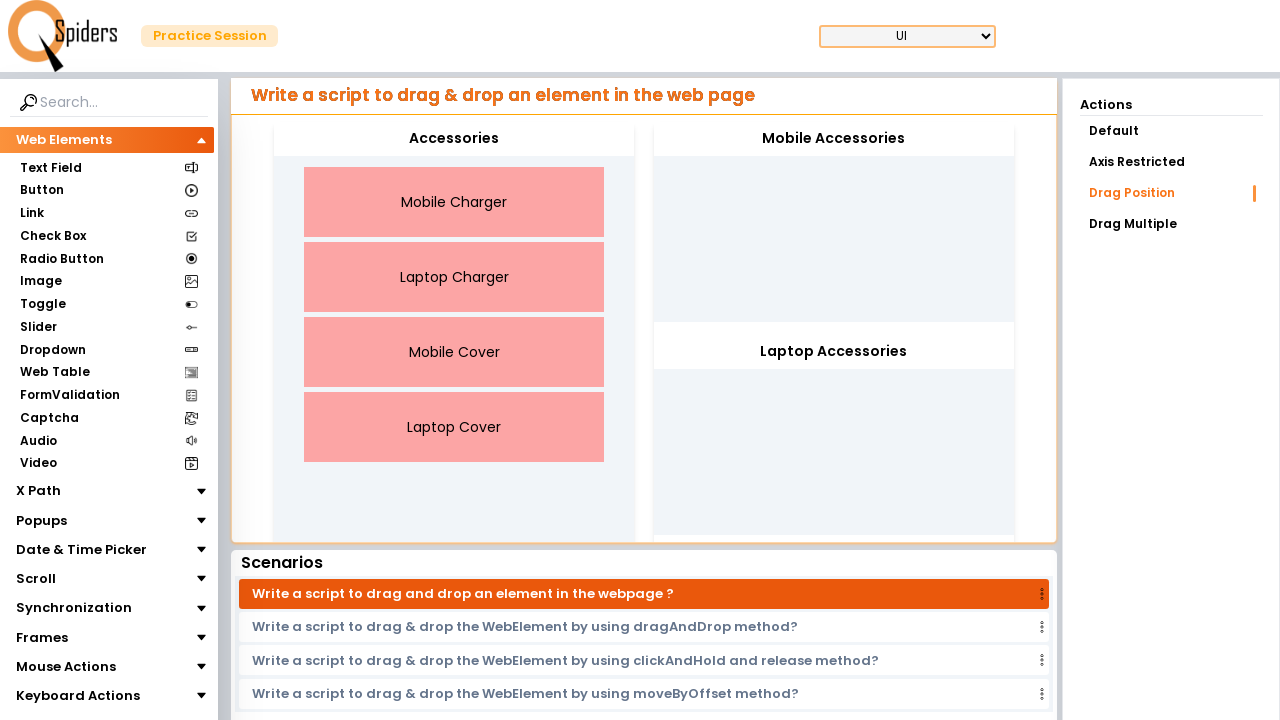

Located Laptop Accessories drop zone
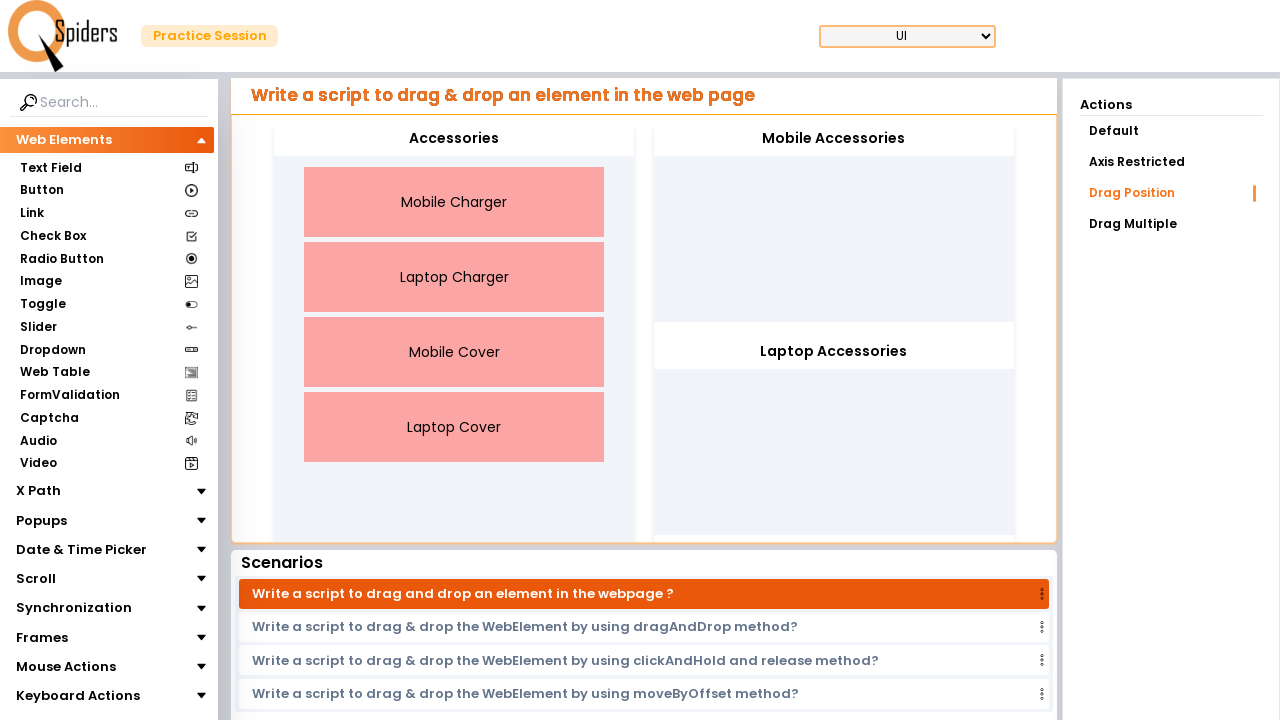

Dragged Laptop Cover to Mobile Accessories at (834, 139)
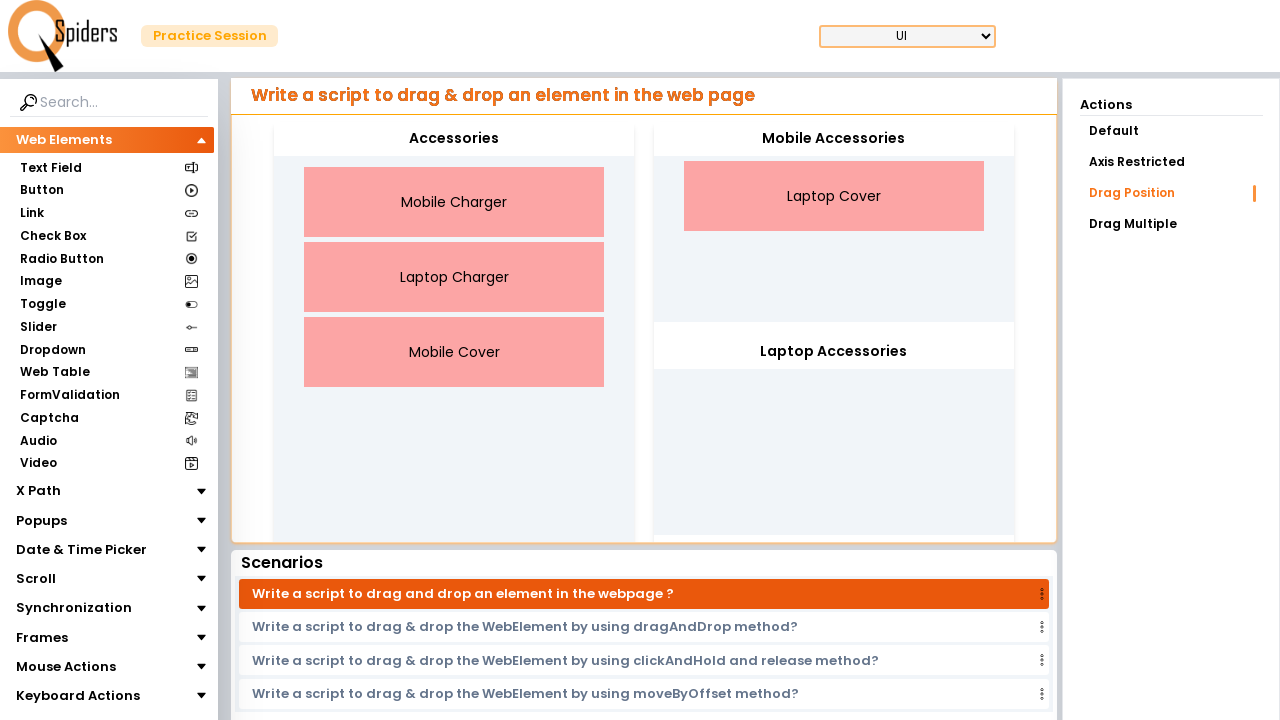

Dragged Mobile Cover to Laptop Accessories at (834, 352)
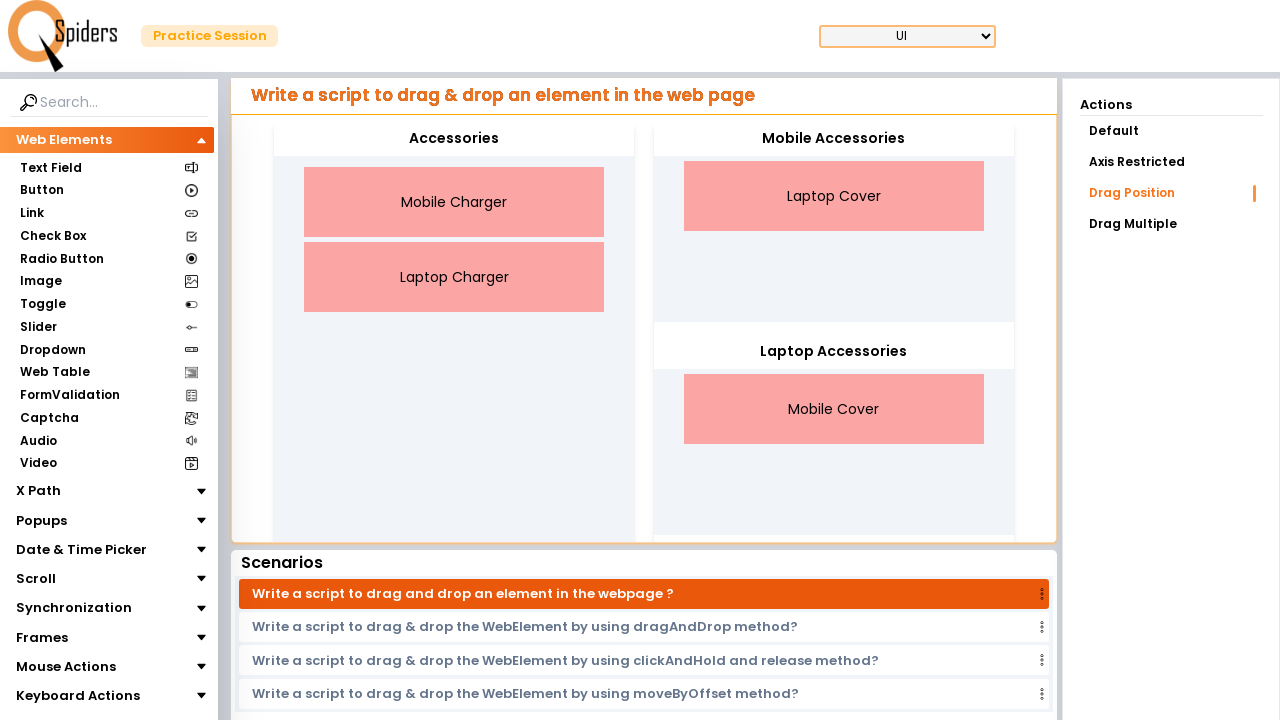

Dragged Laptop Charger to Laptop Accessories at (834, 352)
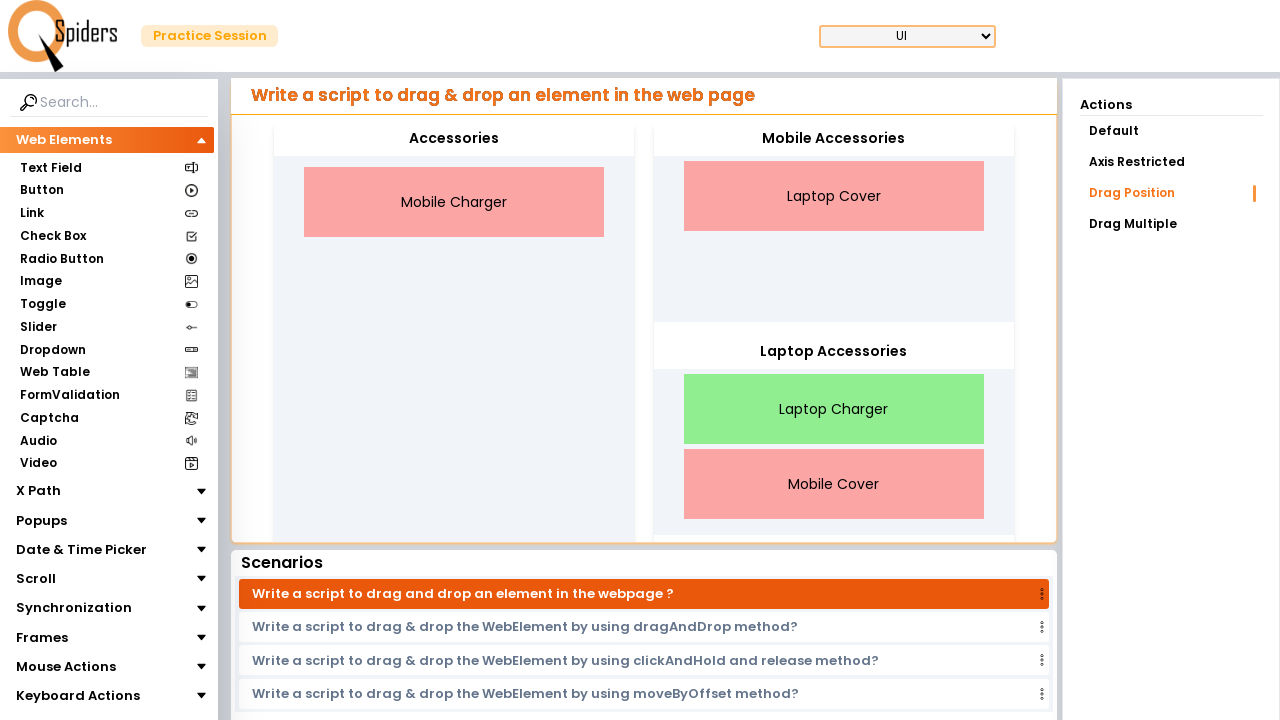

Dragged Mobile Charger to Mobile Accessories at (834, 139)
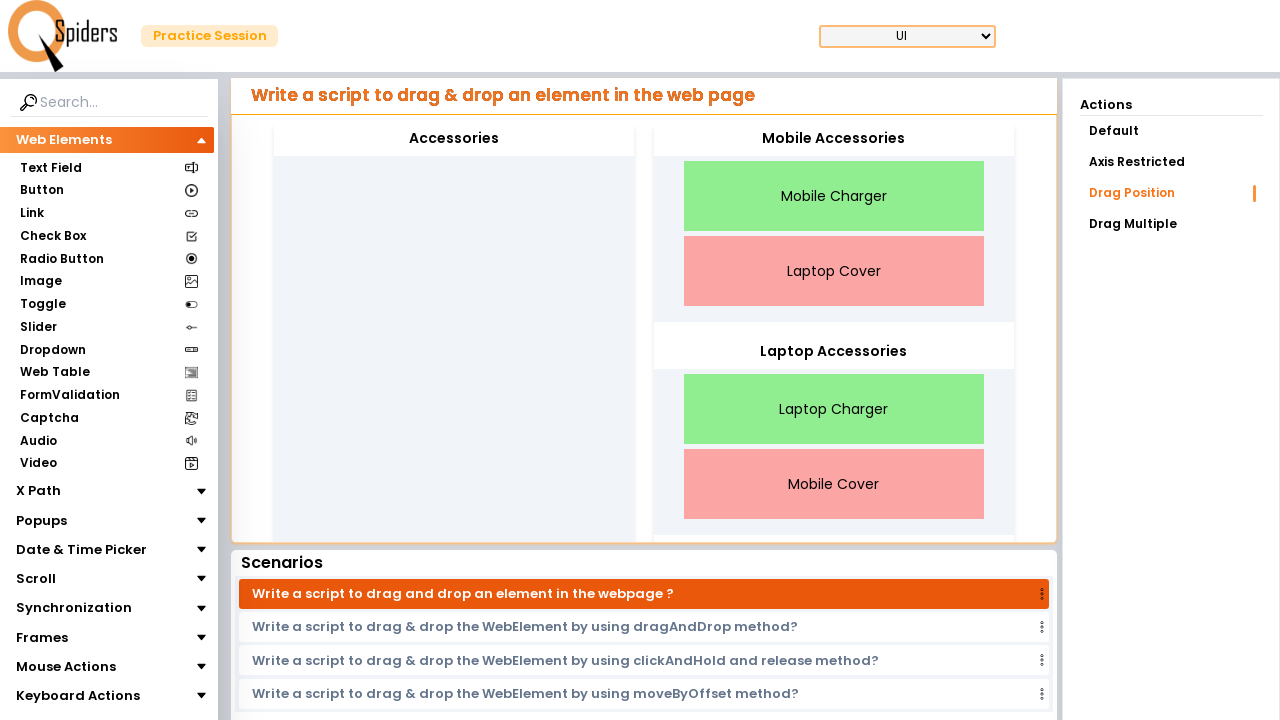

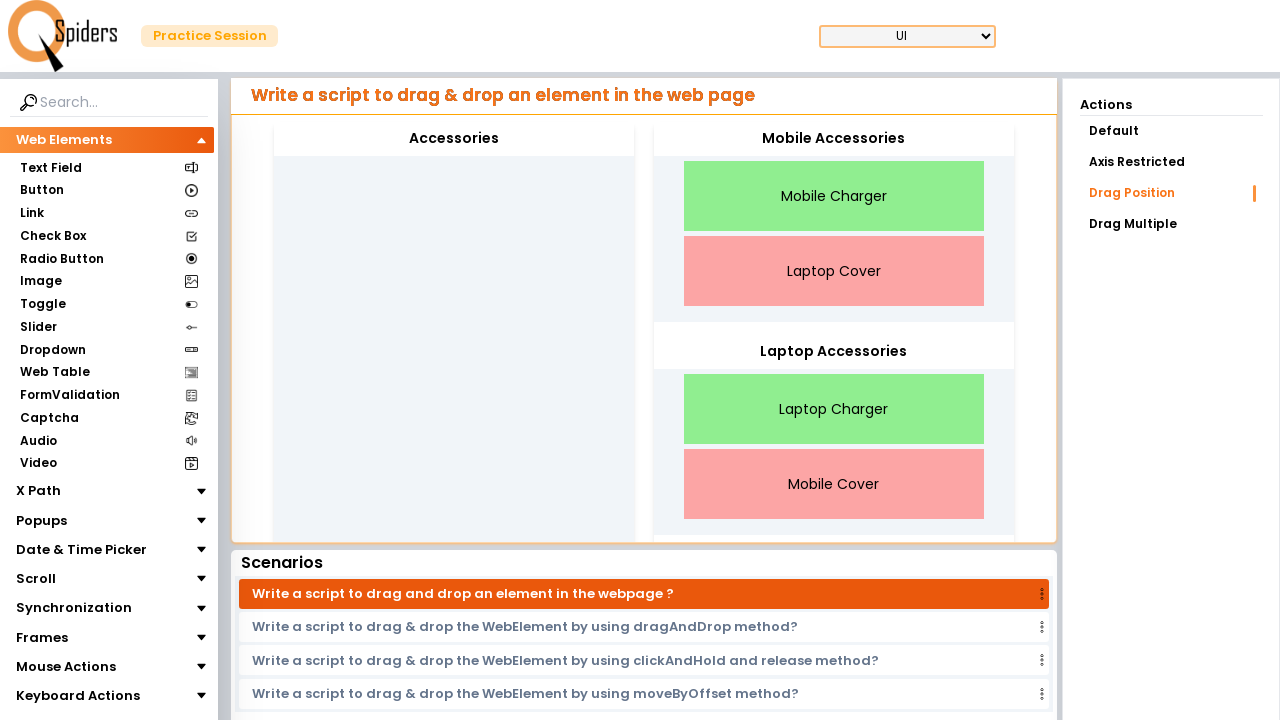